Tests the GreenKart vegetable shopping application by searching for products containing "ca", verifying 4 products appear, adding items to cart, and checking the brand logo text.

Starting URL: https://rahulshettyacademy.com/seleniumPractise/#/

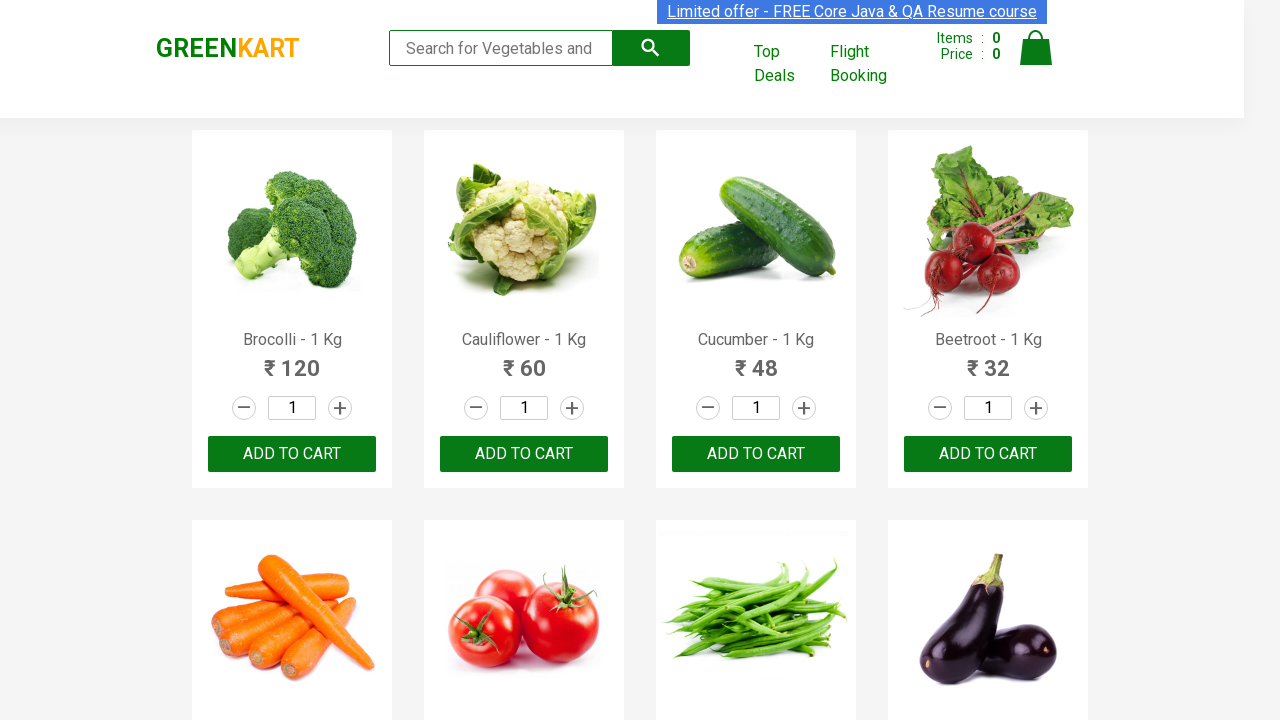

Filled search box with 'ca' to filter products on .search-keyword
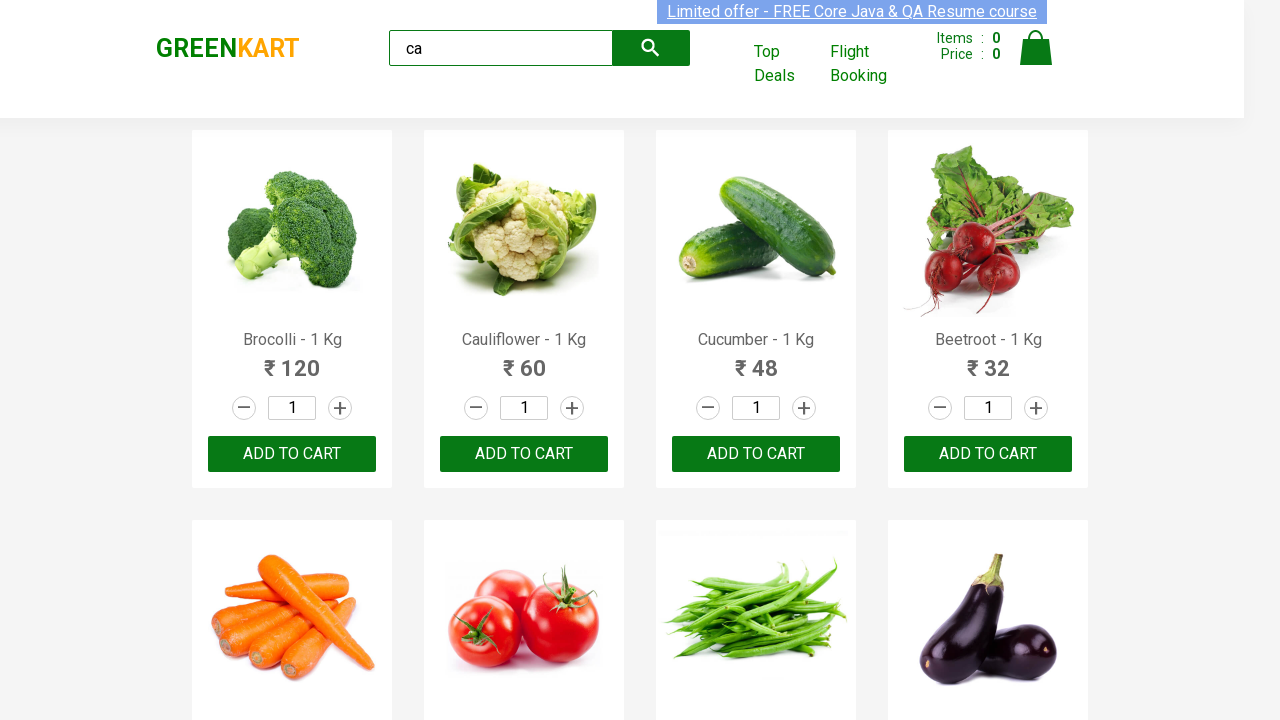

Waited 2 seconds for products to filter
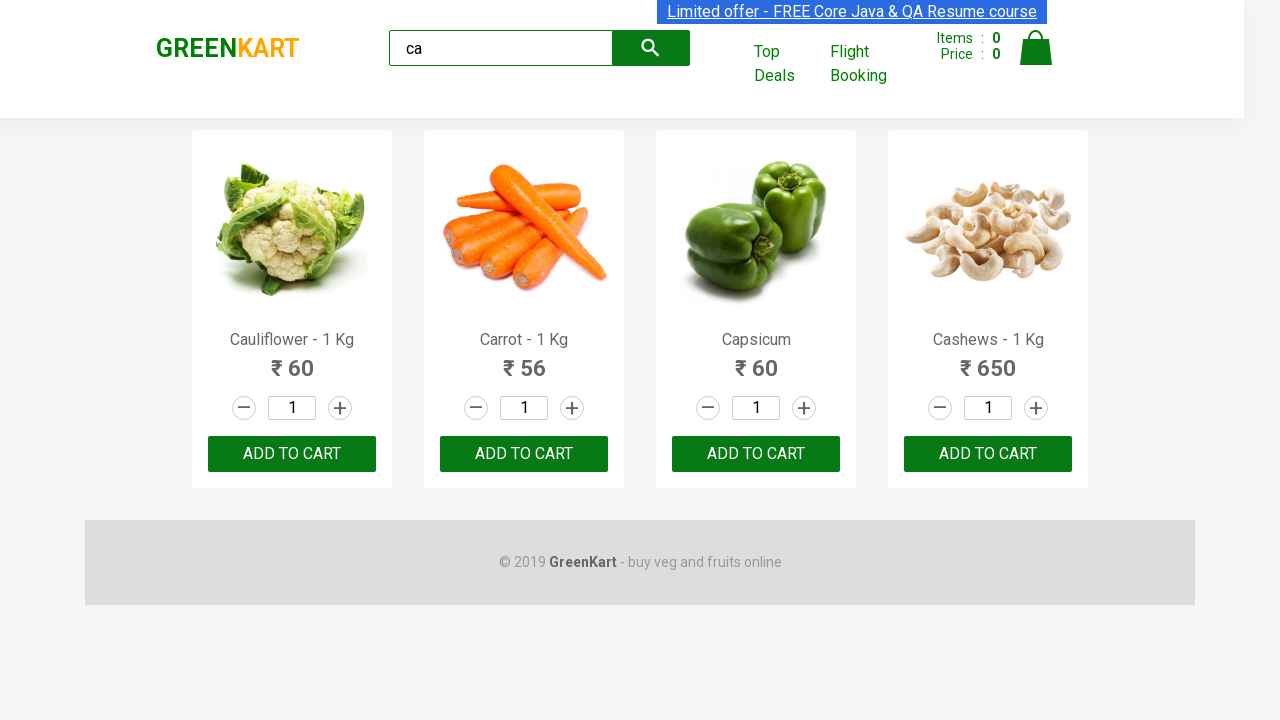

Verified visible products appeared in the list
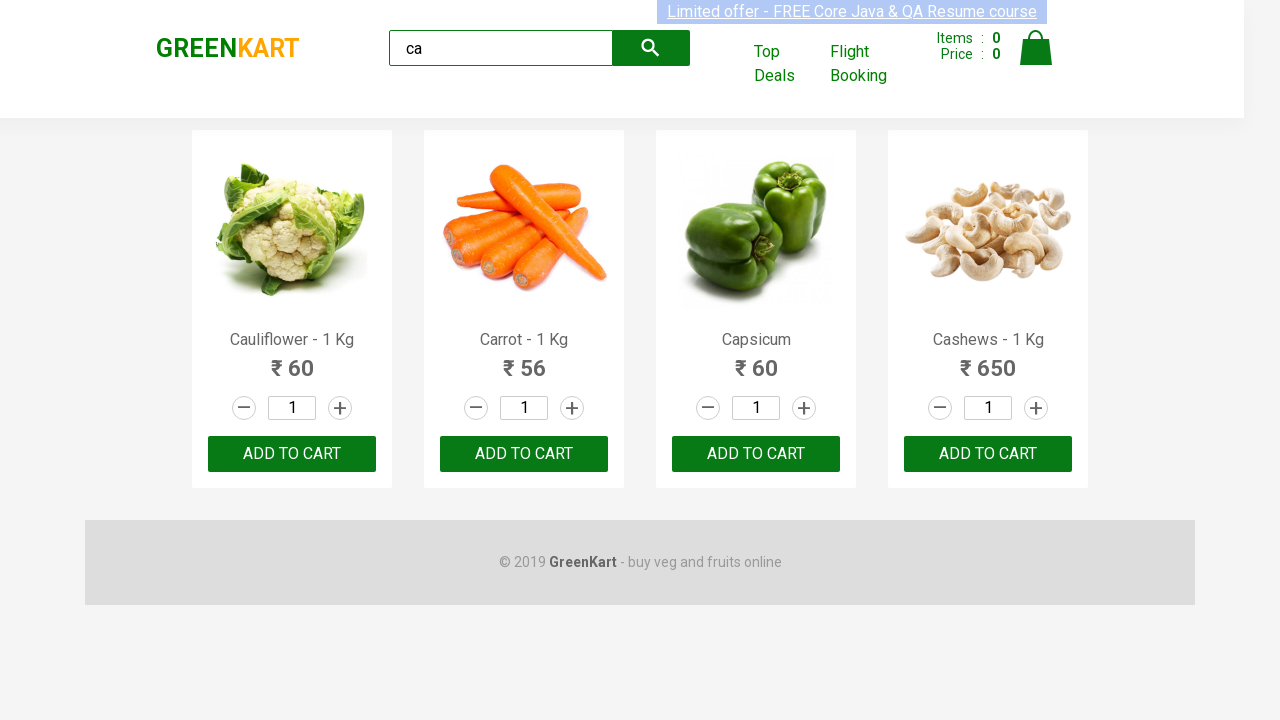

Located all visible products on the page
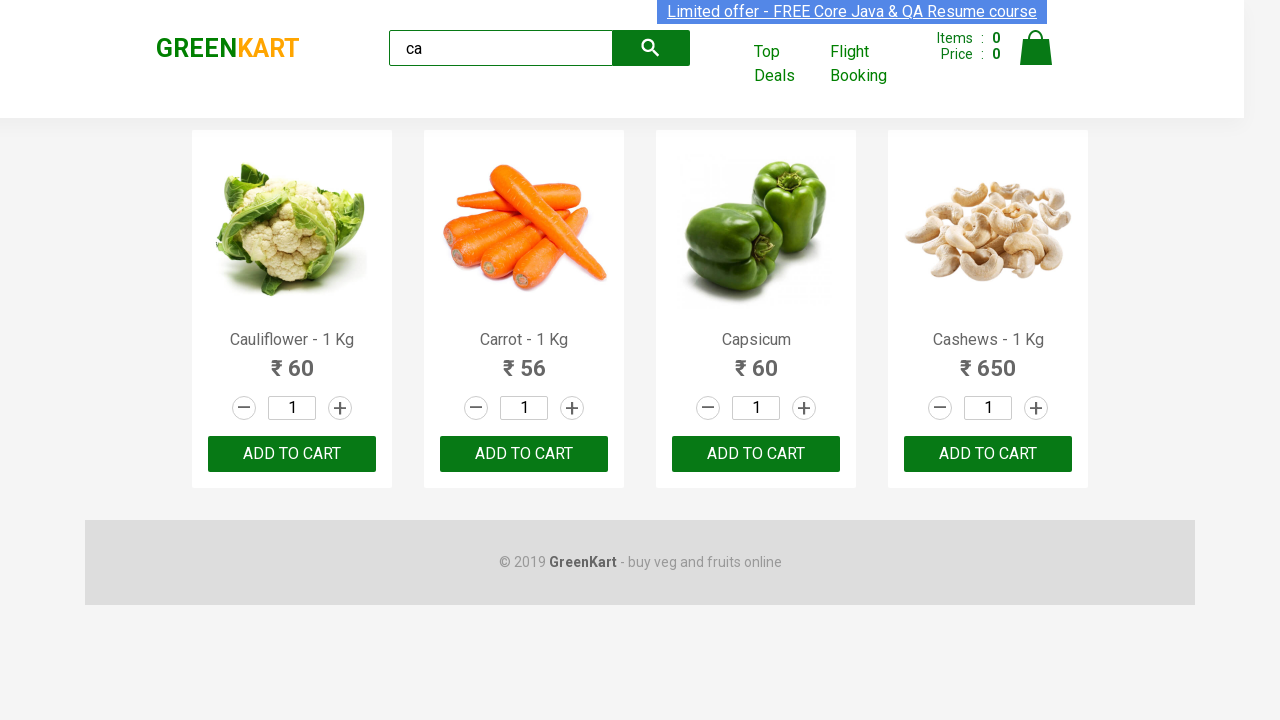

Clicked ADD TO CART button on the third product at (756, 454) on .products .product >> nth=2 >> button >> internal:has-text="ADD TO CART"i
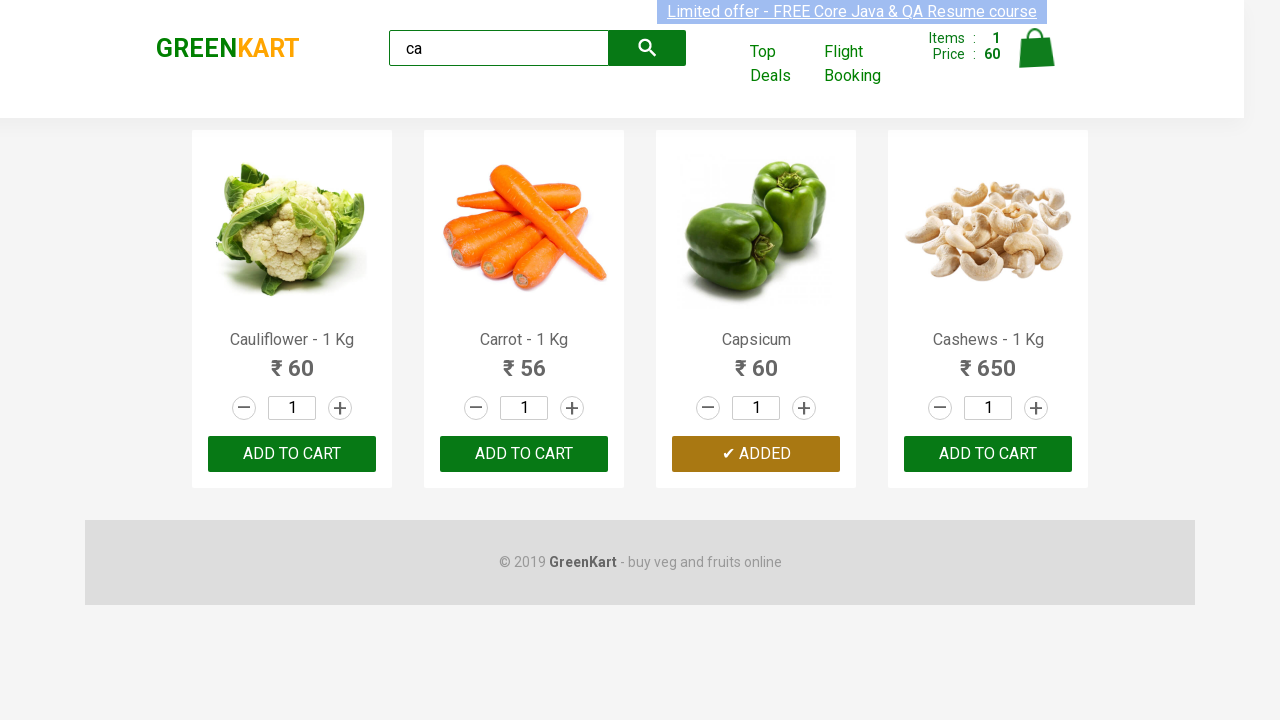

Retrieved all product elements from the page
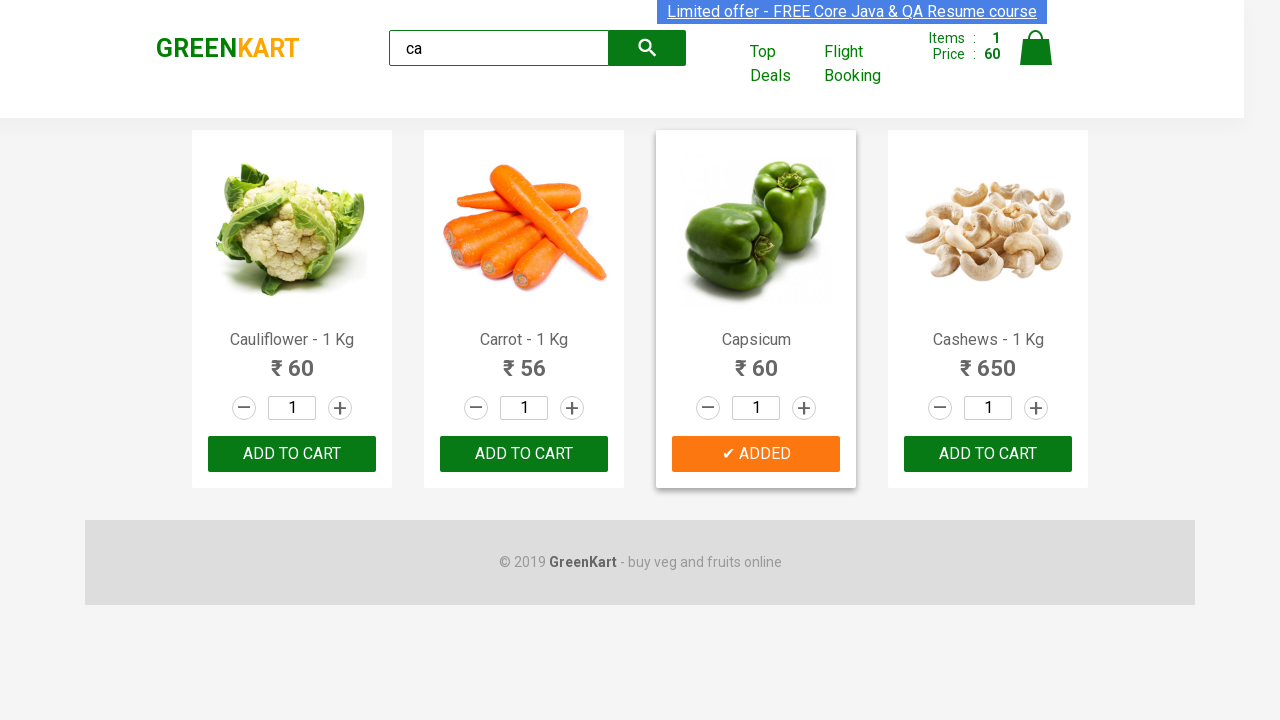

Retrieved product name: Cauliflower - 1 Kg
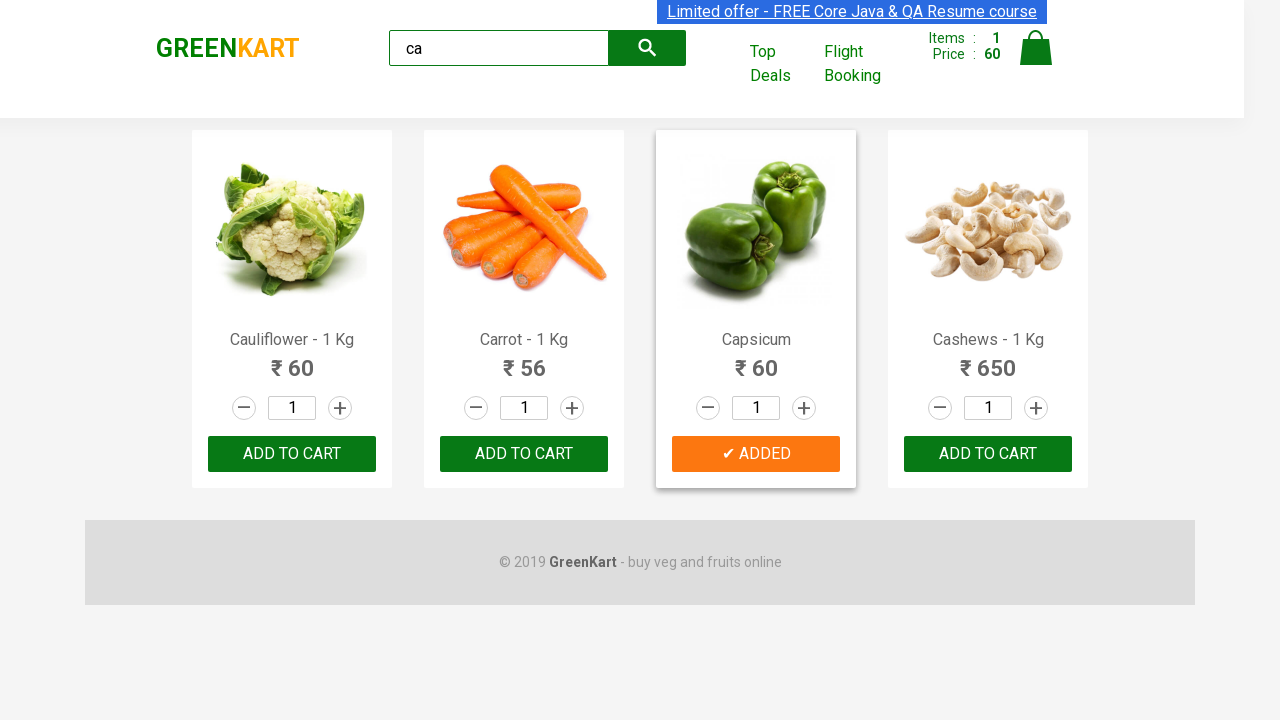

Retrieved product name: Carrot - 1 Kg
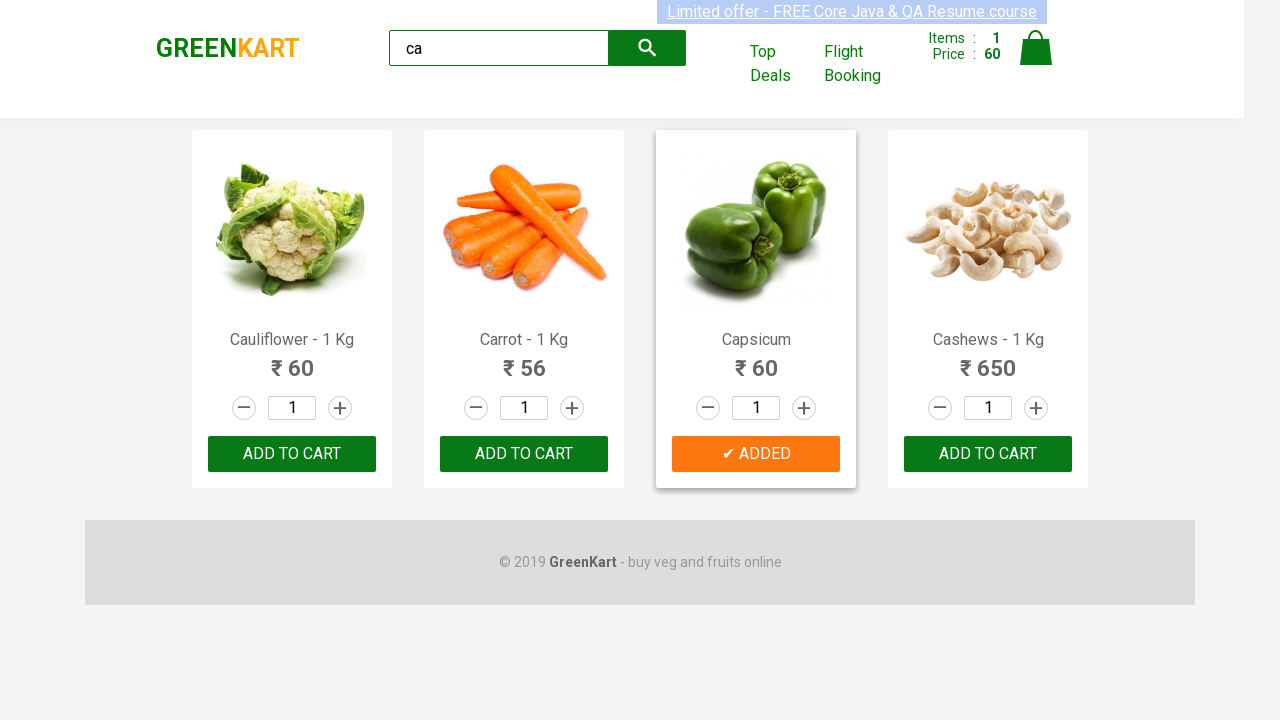

Retrieved product name: Capsicum
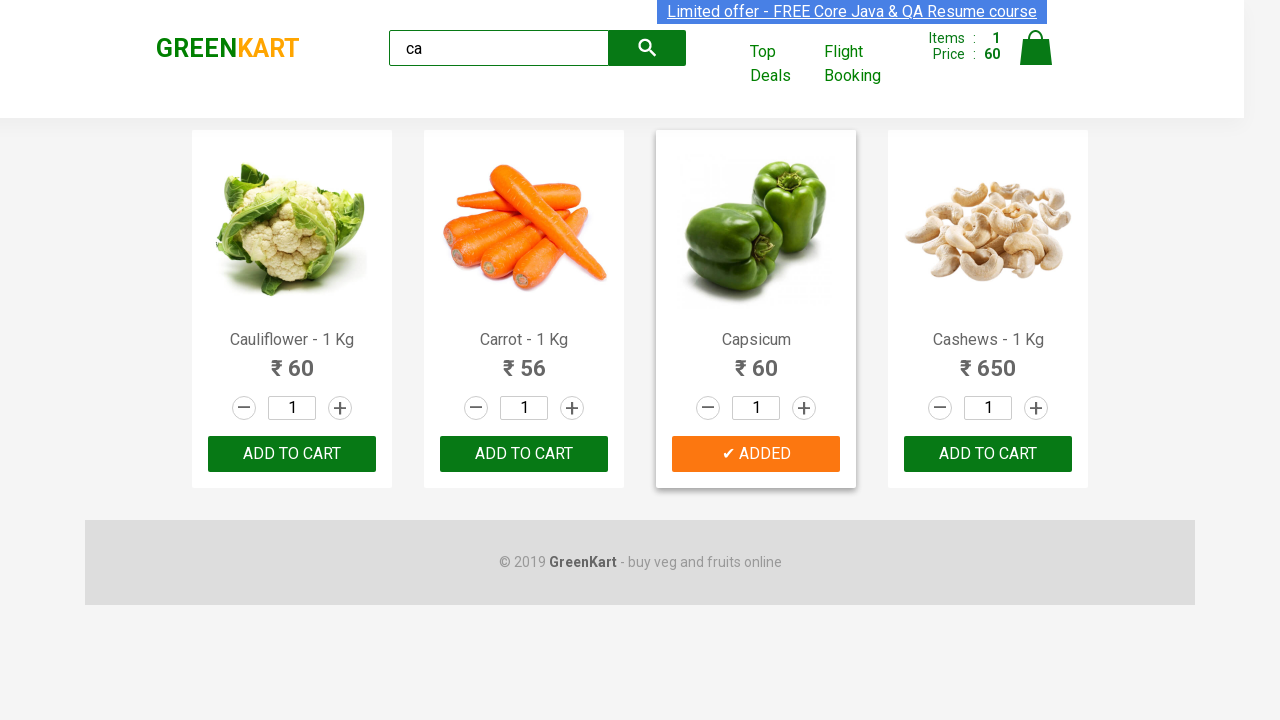

Retrieved product name: Cashews - 1 Kg
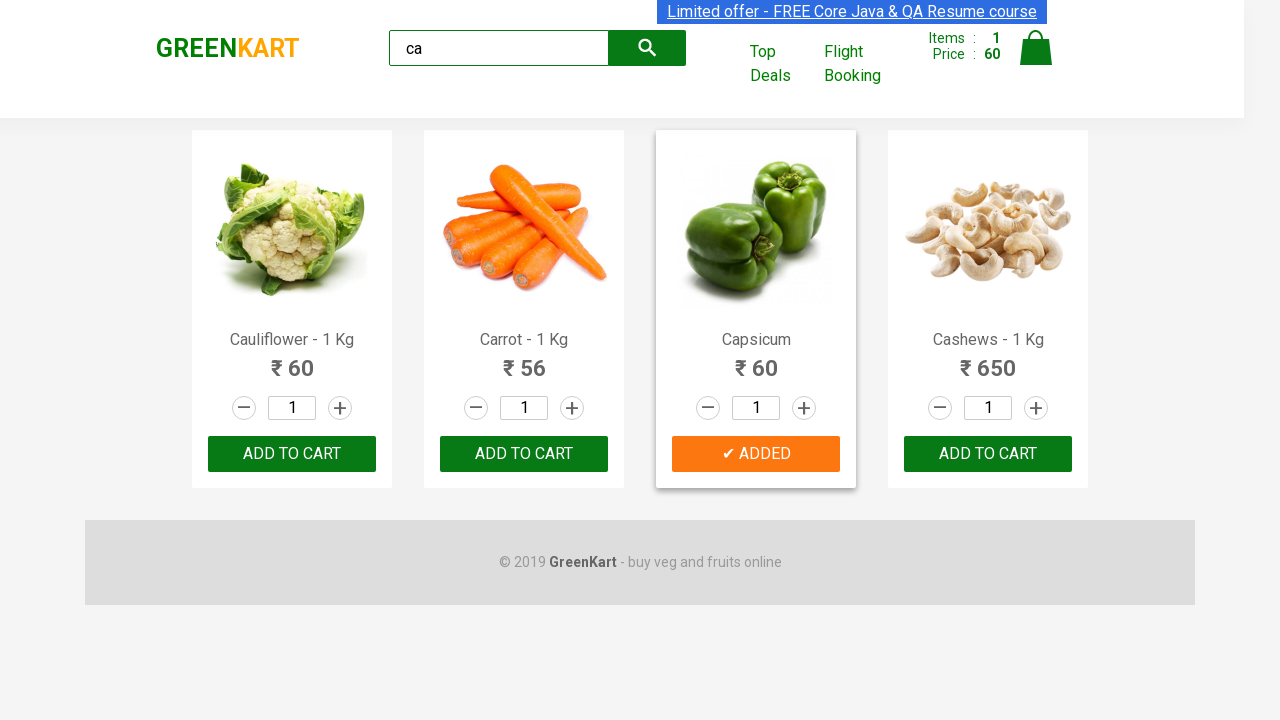

Clicked ADD TO CART button for Cashews product at (988, 454) on .products .product >> nth=3 >> button
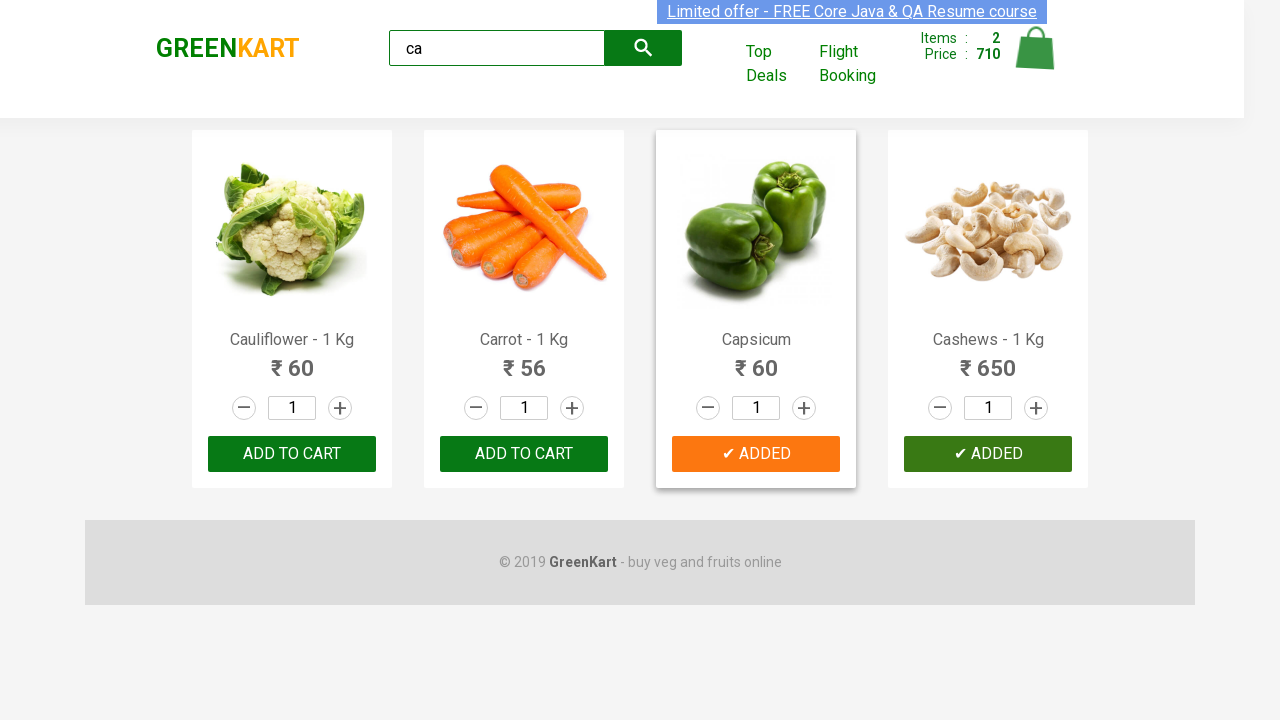

Retrieved brand logo text: GREENKART
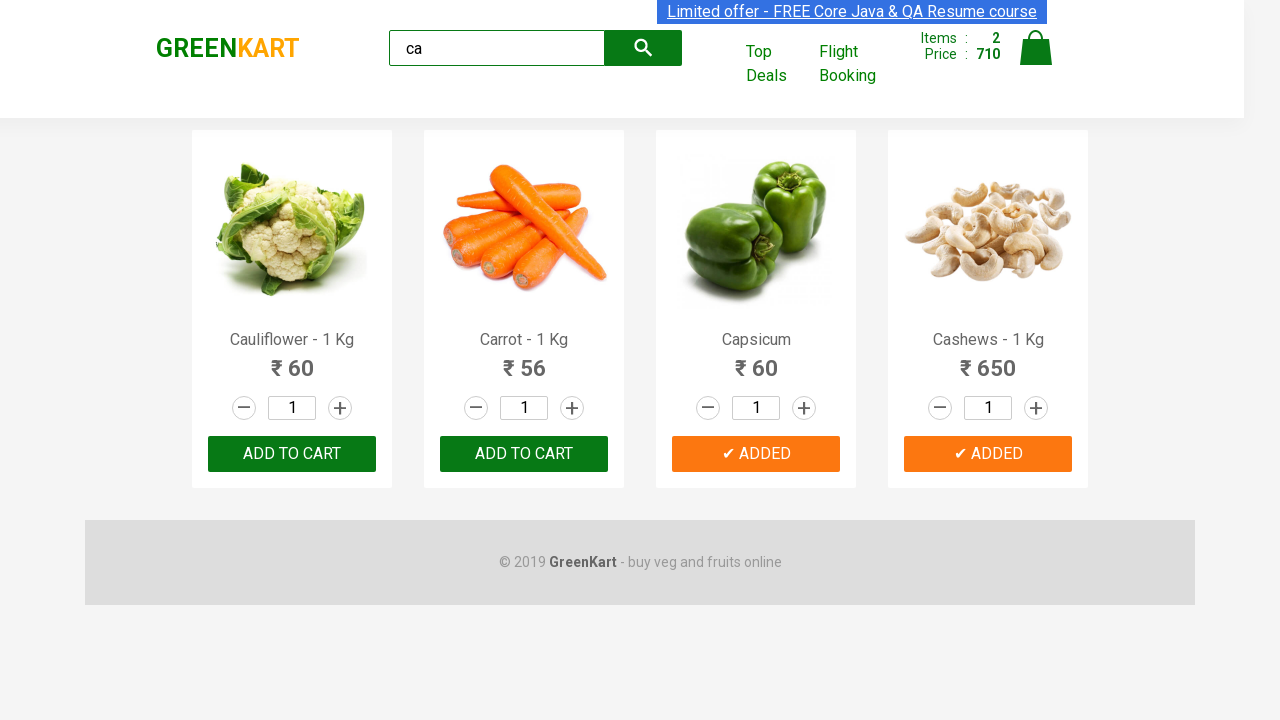

Verified brand logo text equals 'GREENKART'
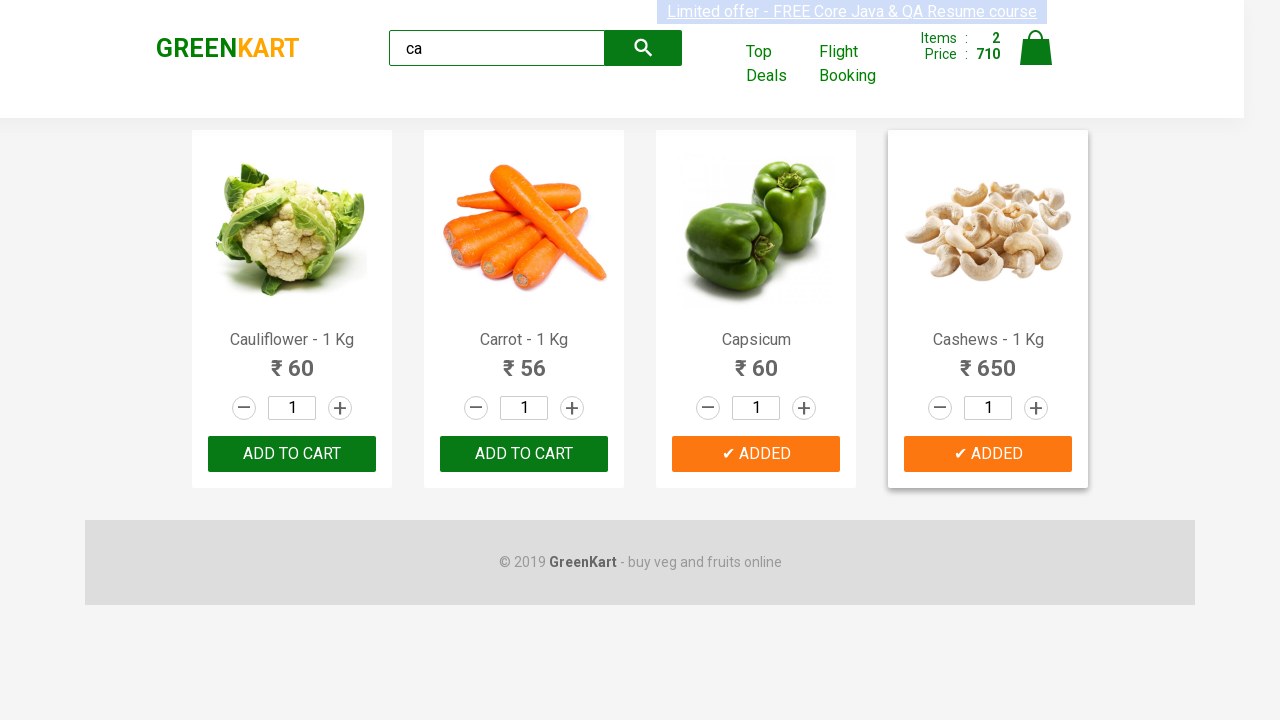

Logged brand text to console: GREENKART
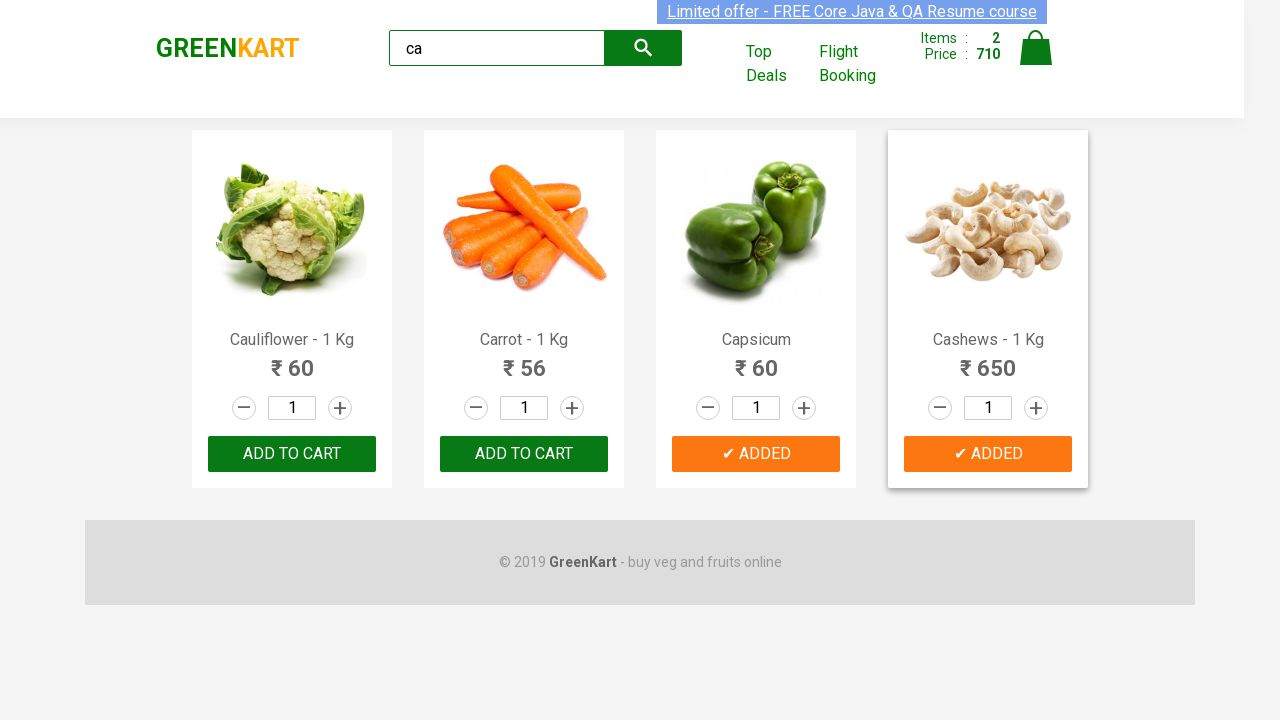

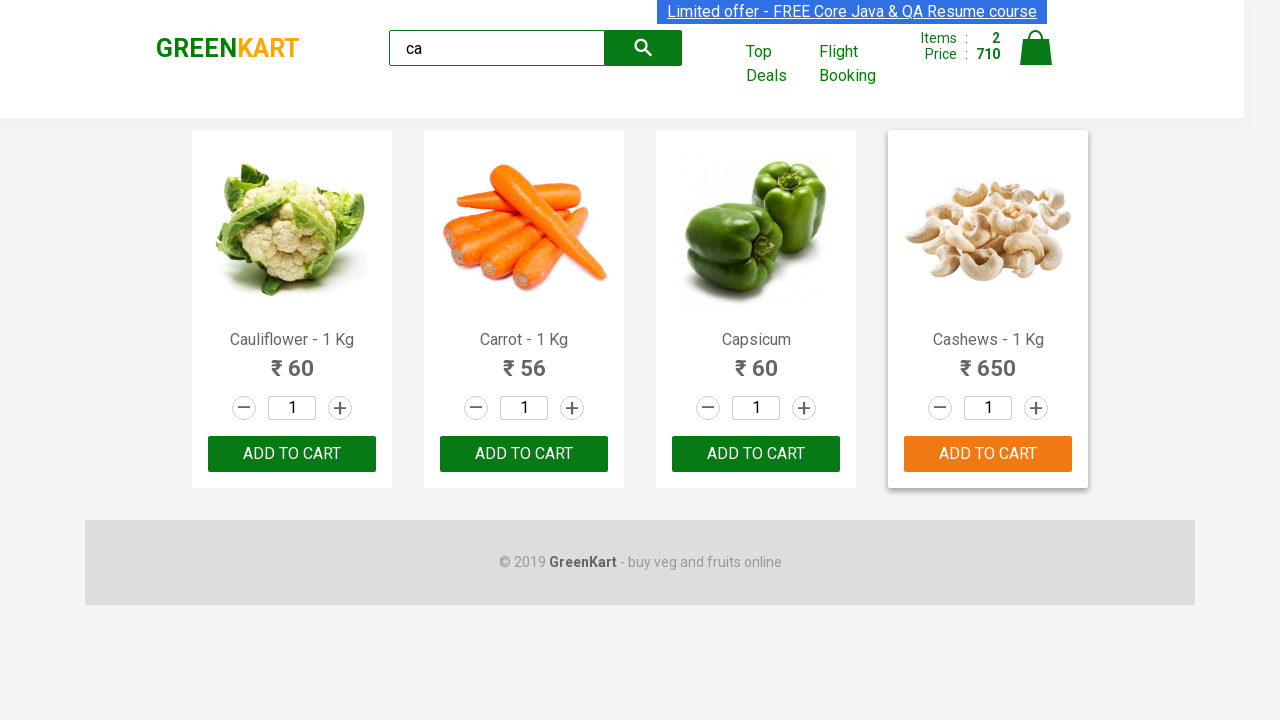